Navigates through Microsoft's Windows 10 download page by selecting a product edition, submitting, selecting English language, submitting again, and verifying the 64-bit download link appears.

Starting URL: https://www.microsoft.com/en-us/software-download/windows10

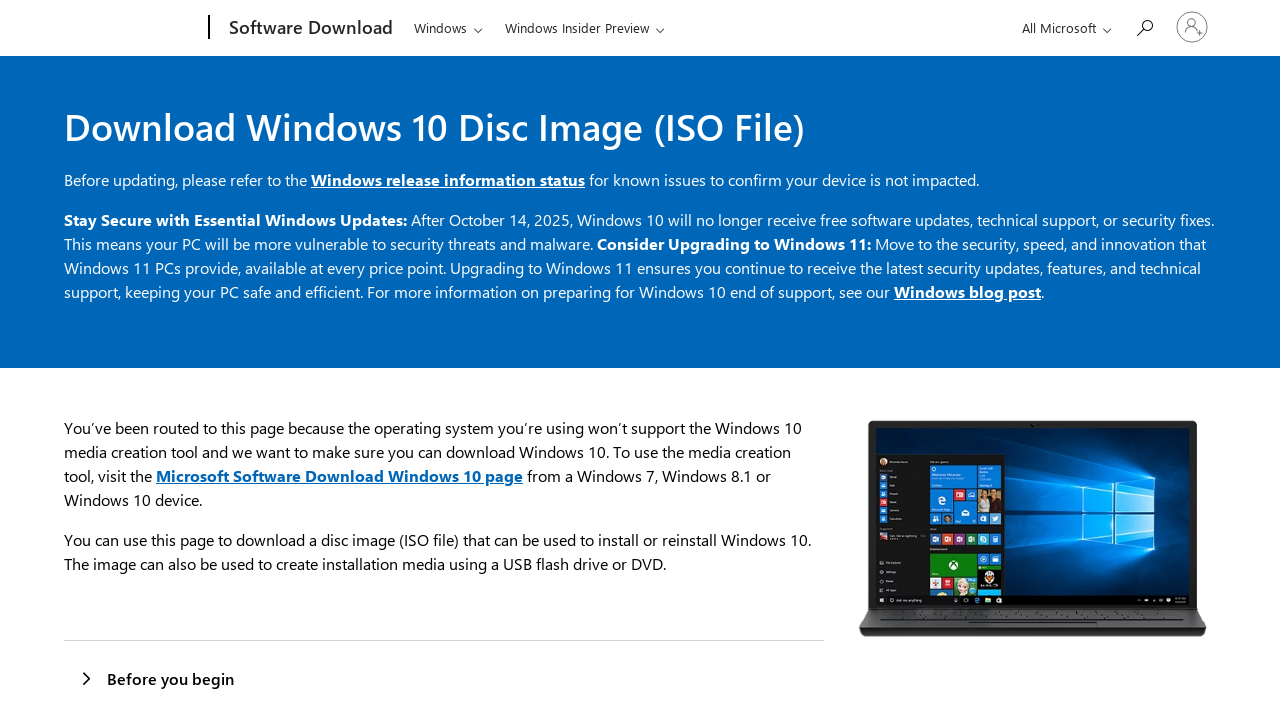

Selected first product edition option on #product-edition
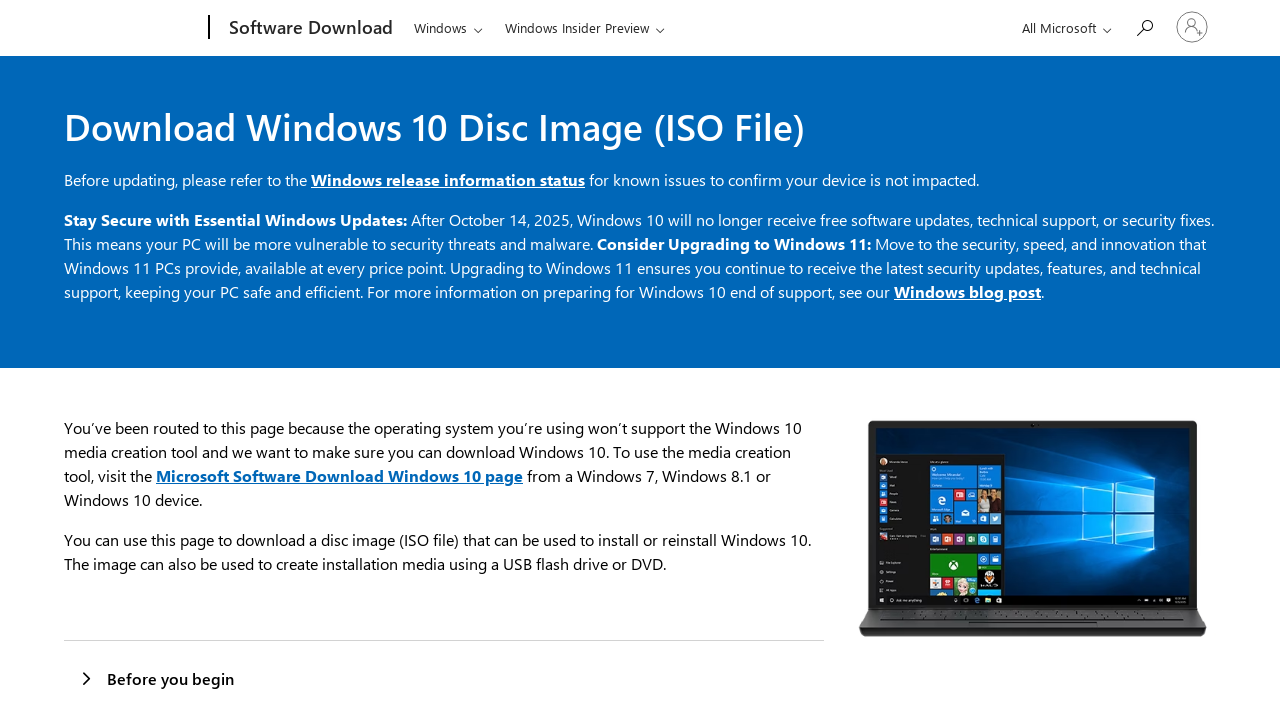

Clicked submit button for product edition at (108, 361) on #submit-product-edition
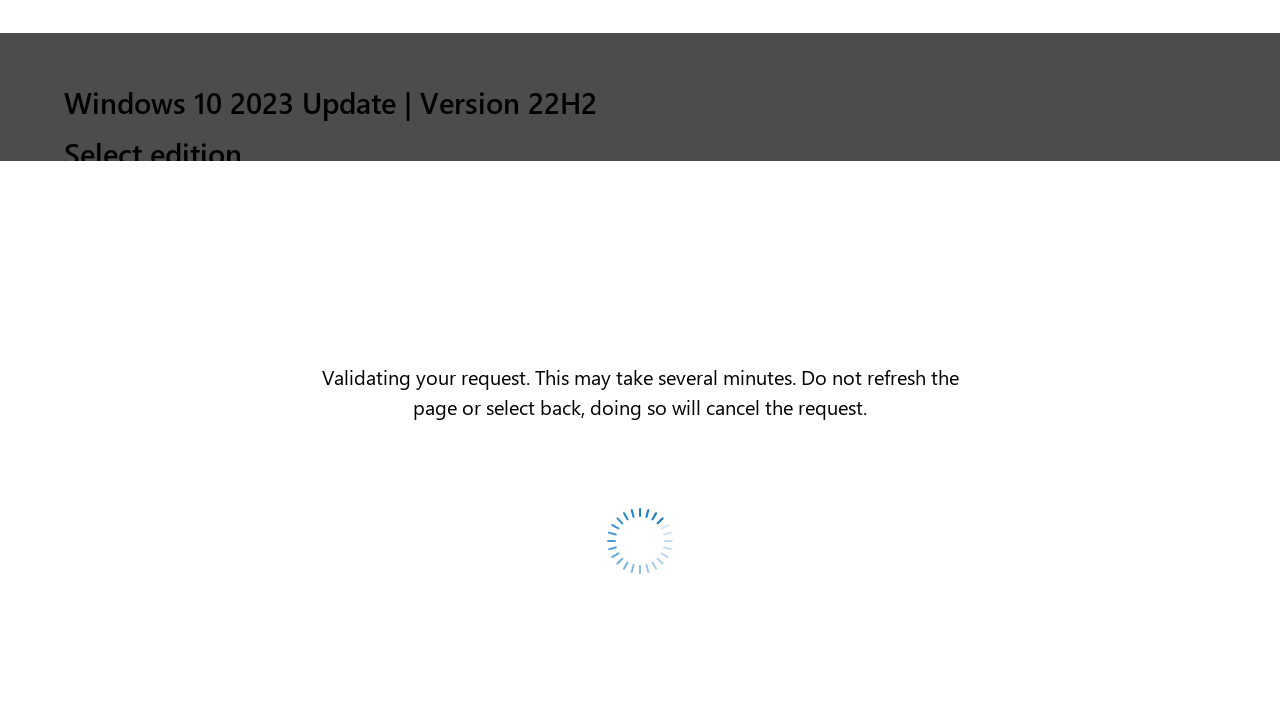

Language dropdown appeared
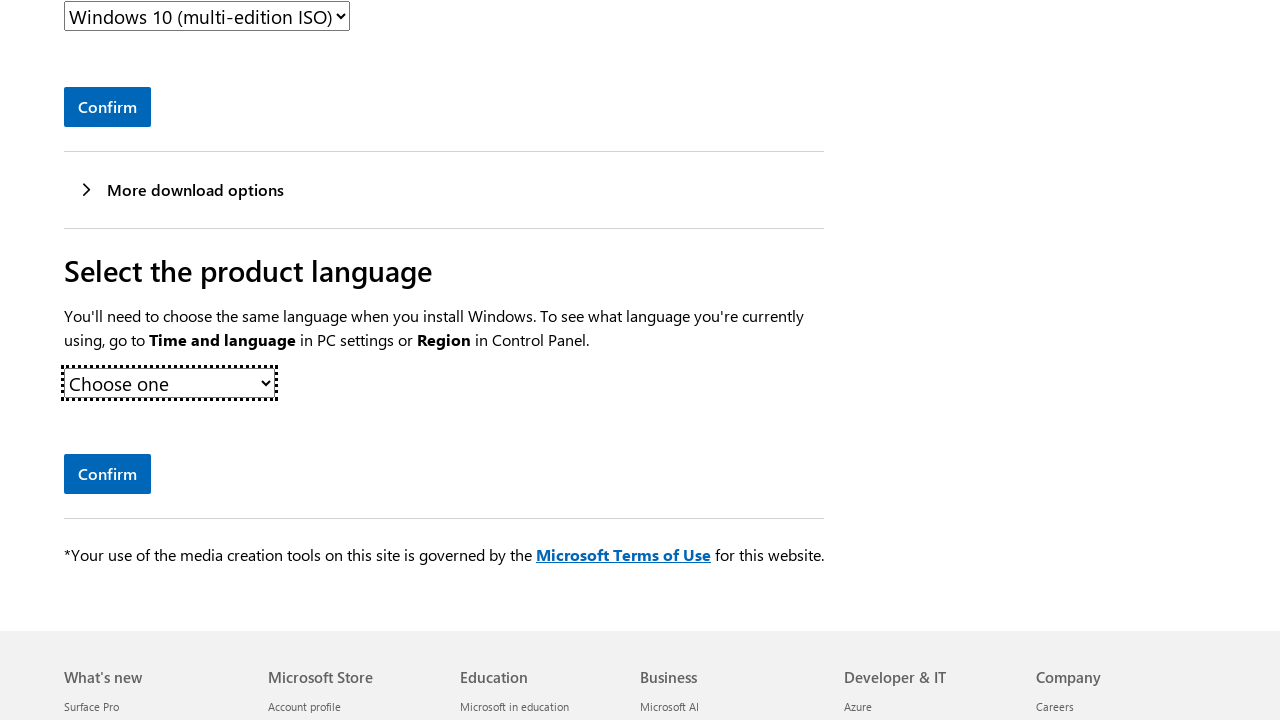

Selected English (United States) language option on #product-languages
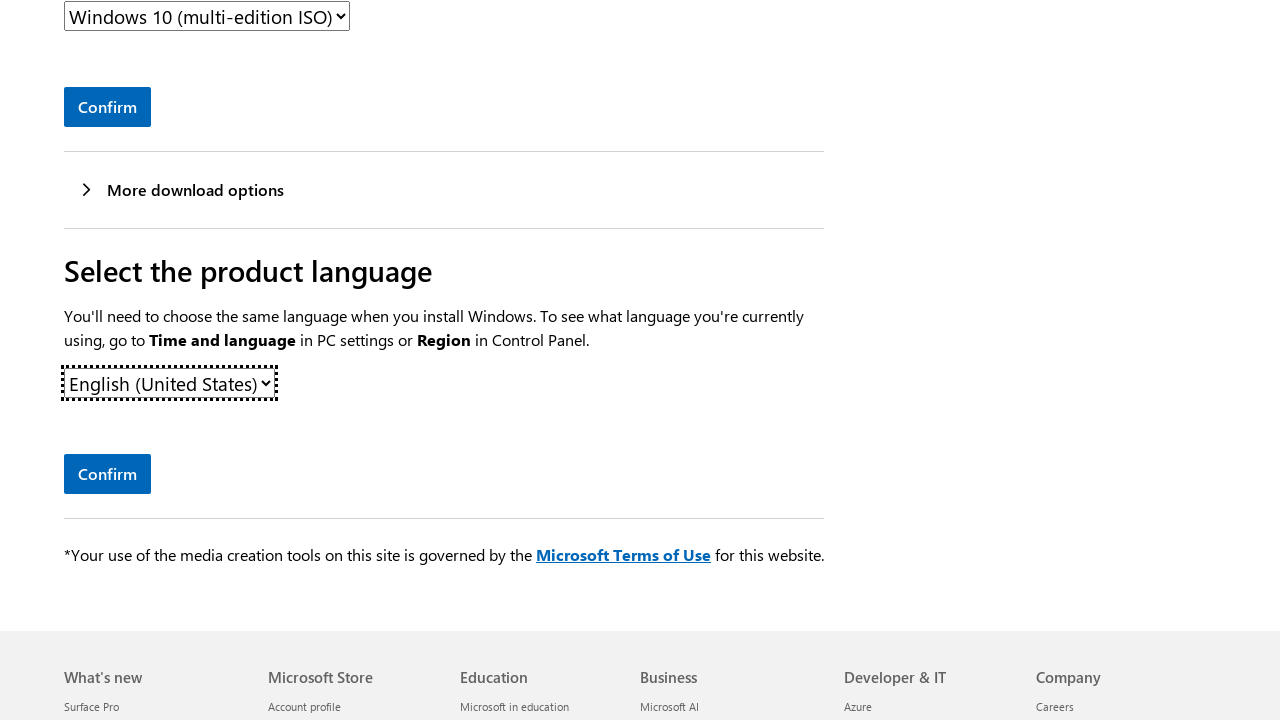

Clicked submit button for language selection at (108, 474) on #submit-sku
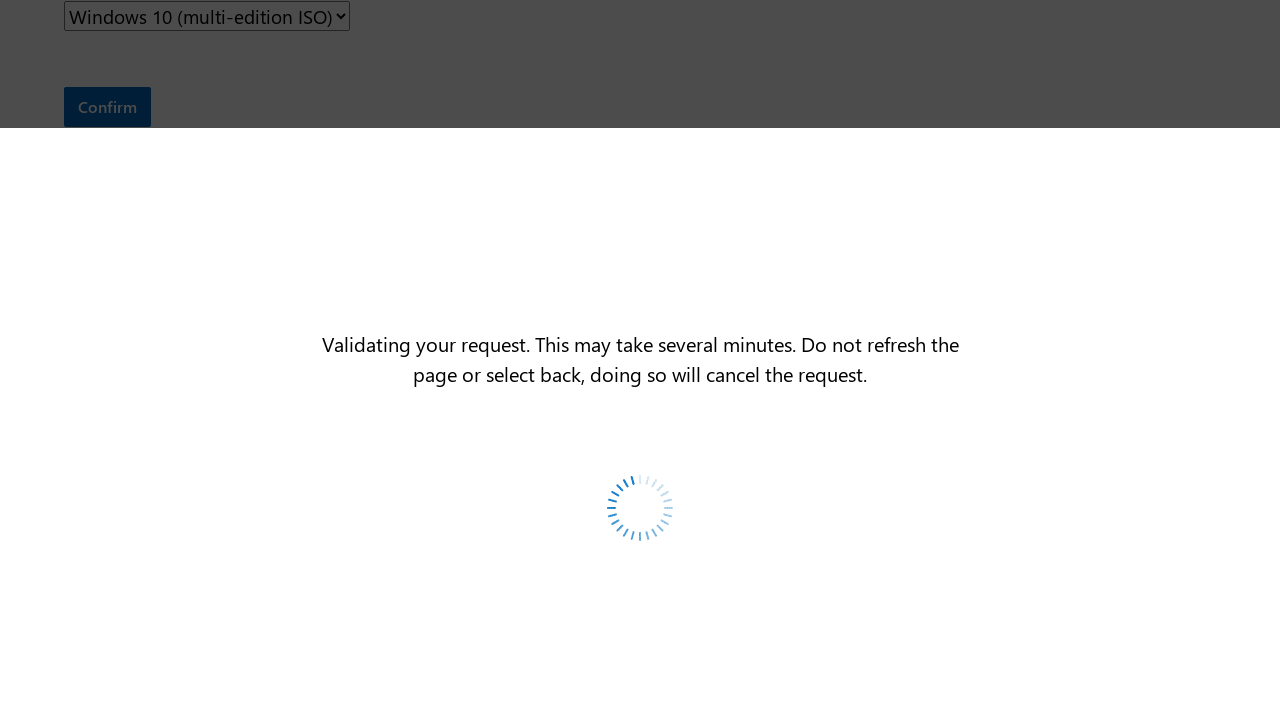

64-bit download link appeared, confirming Windows 10 download flow completed successfully
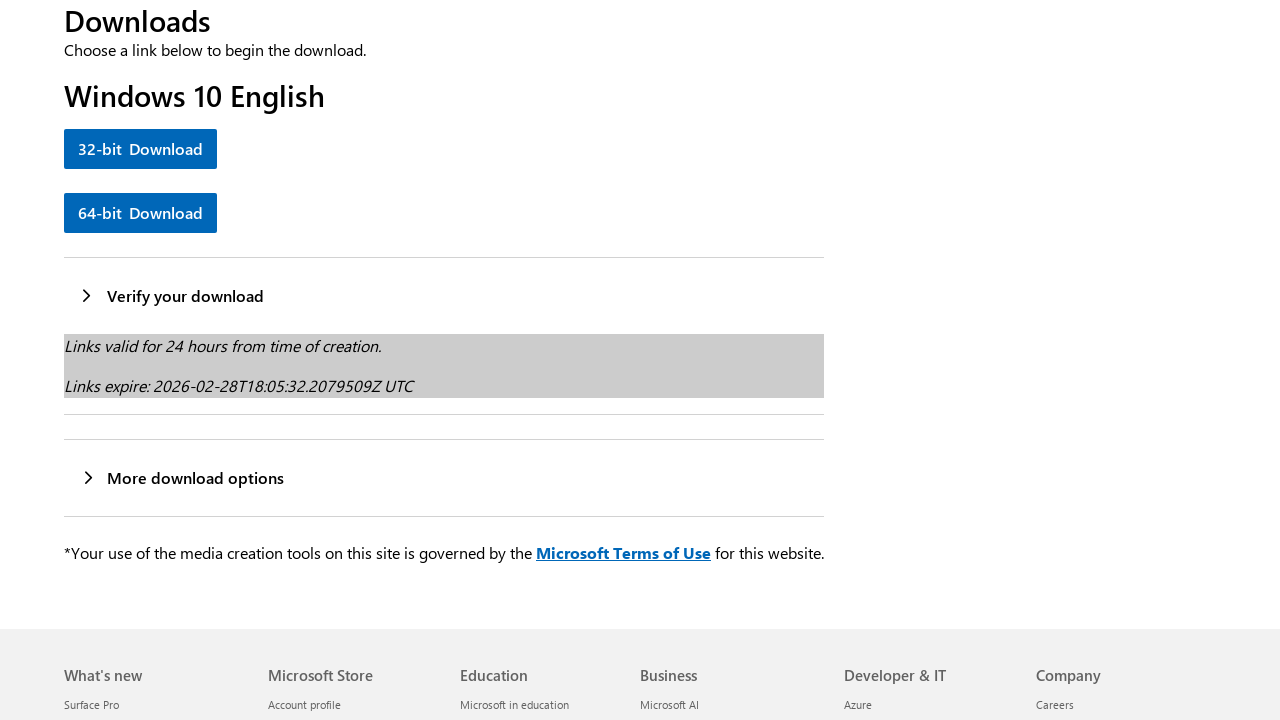

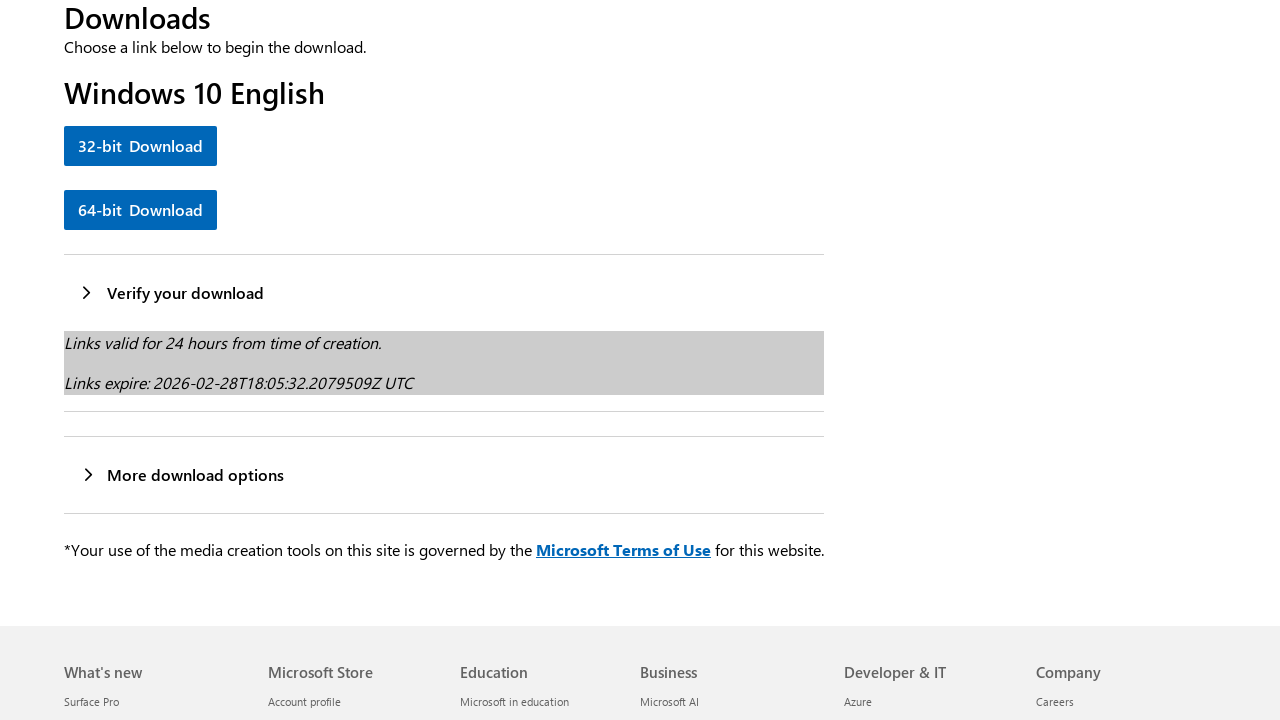